Clicks on prompt box button, enters text in the alert, and verifies the entered text appears on the page

Starting URL: https://testpages.herokuapp.com/styled/alerts/alert-test.html

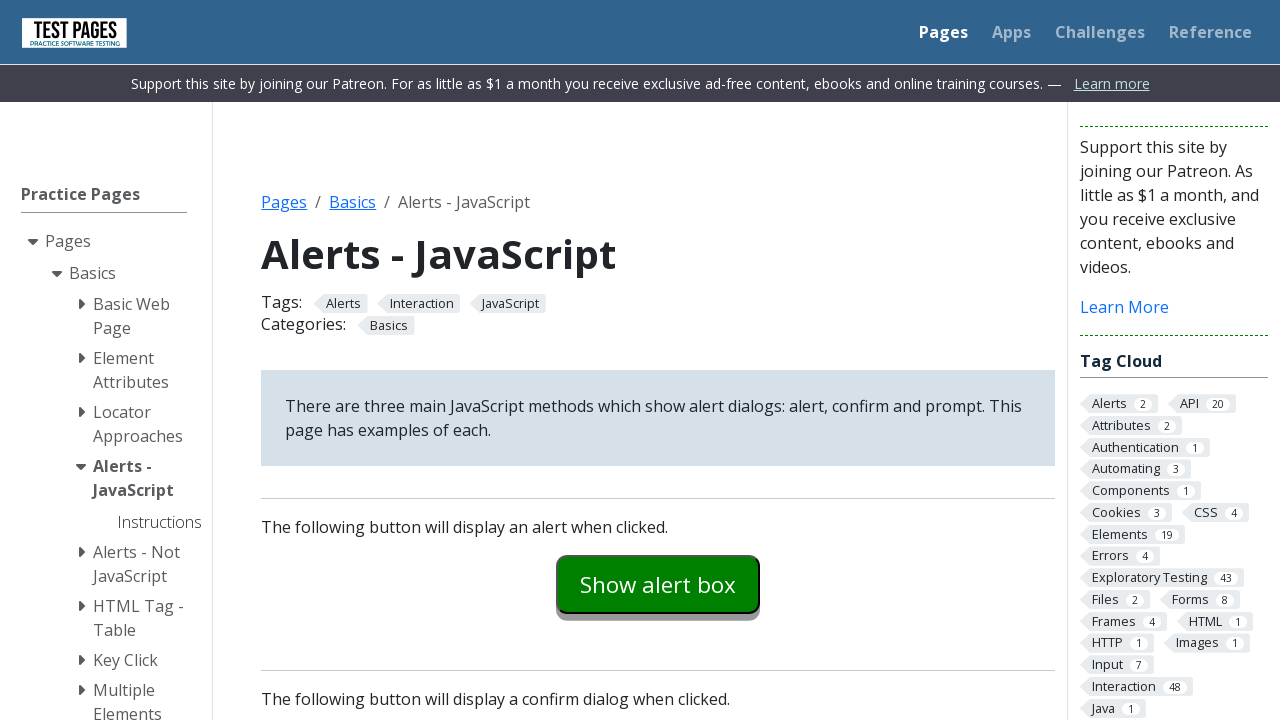

Set up dialog handler to accept prompt with 'Test text to prompt box'
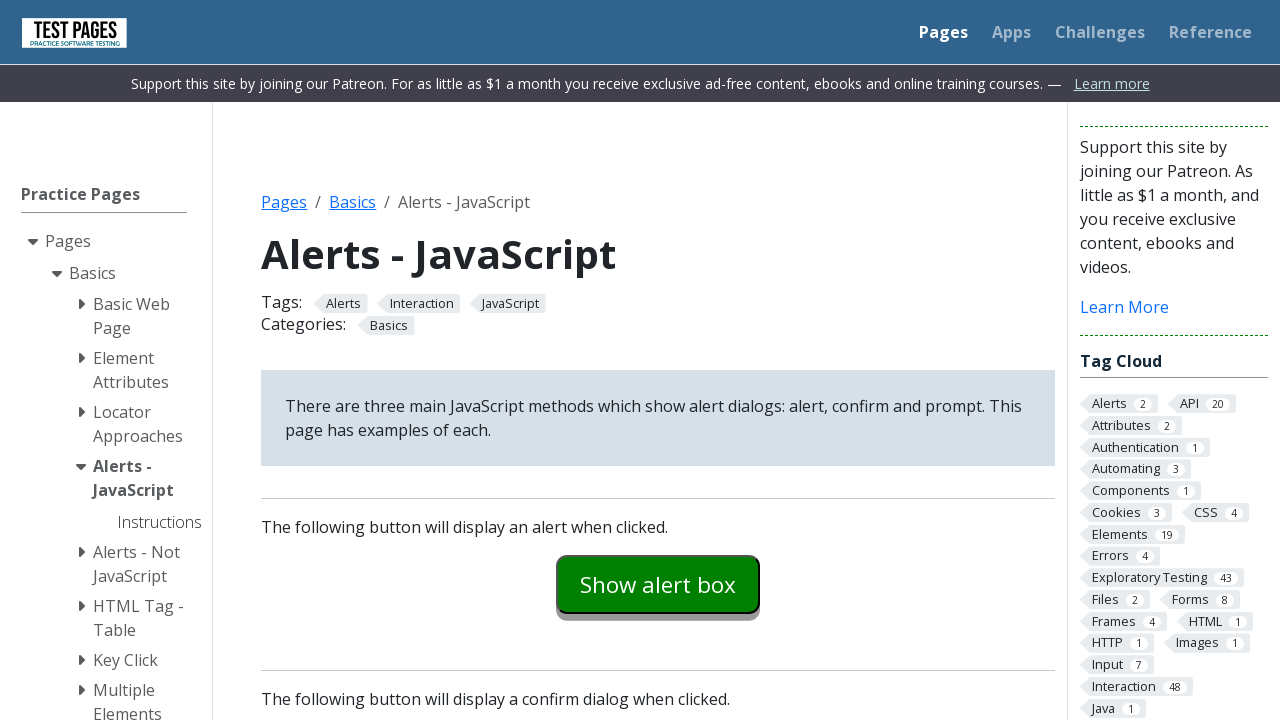

Clicked prompt box button at (658, 360) on #promptexample
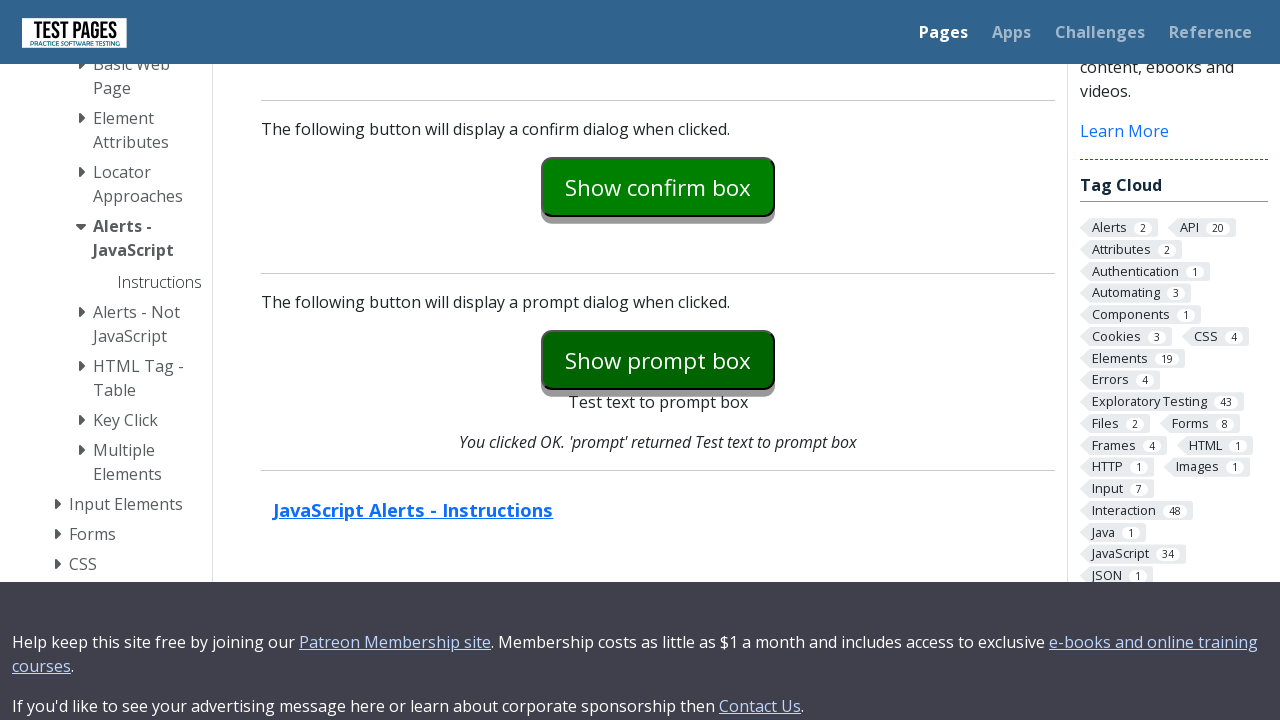

Waited for result to appear
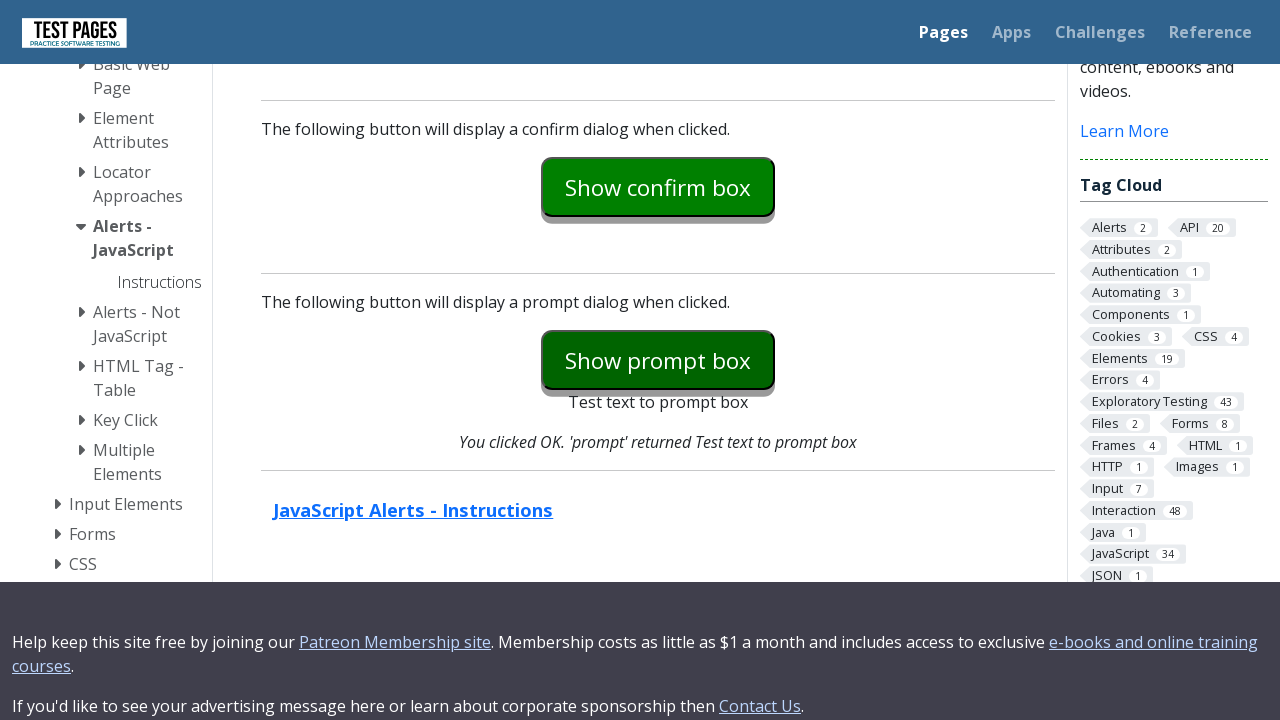

Retrieved prompt return value from page
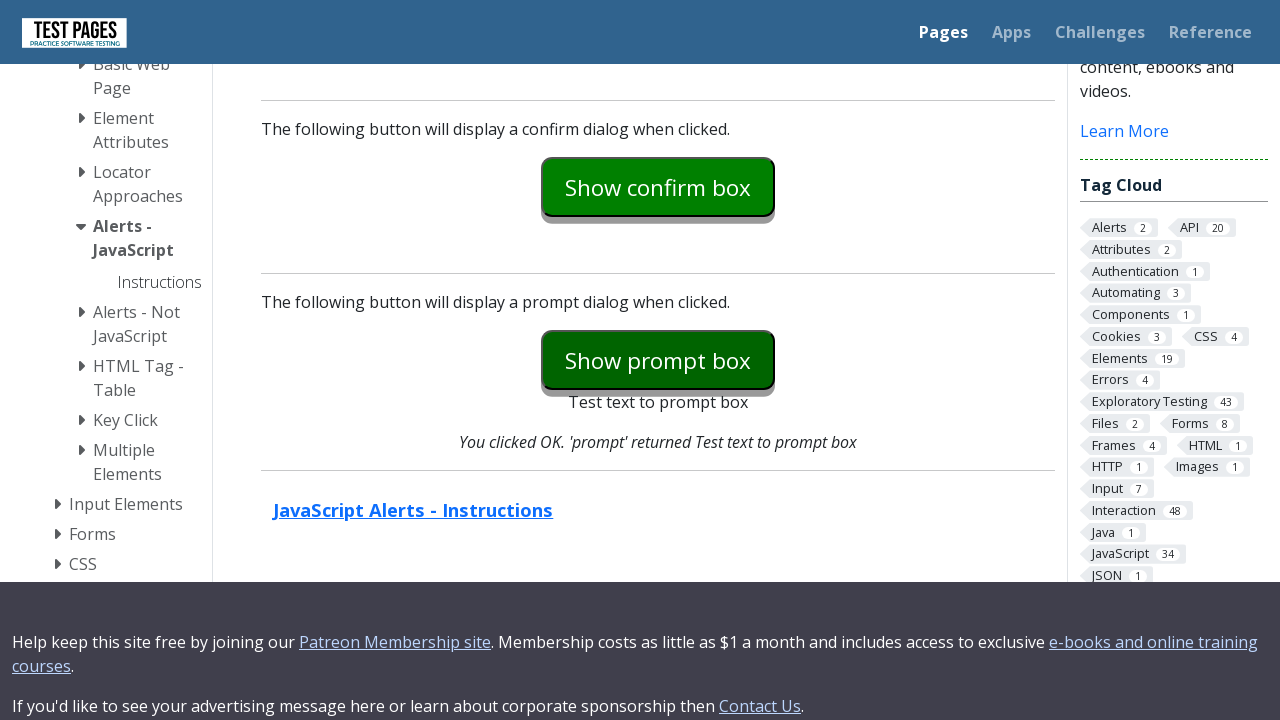

Verified entered text 'Test text to prompt box' appears on page
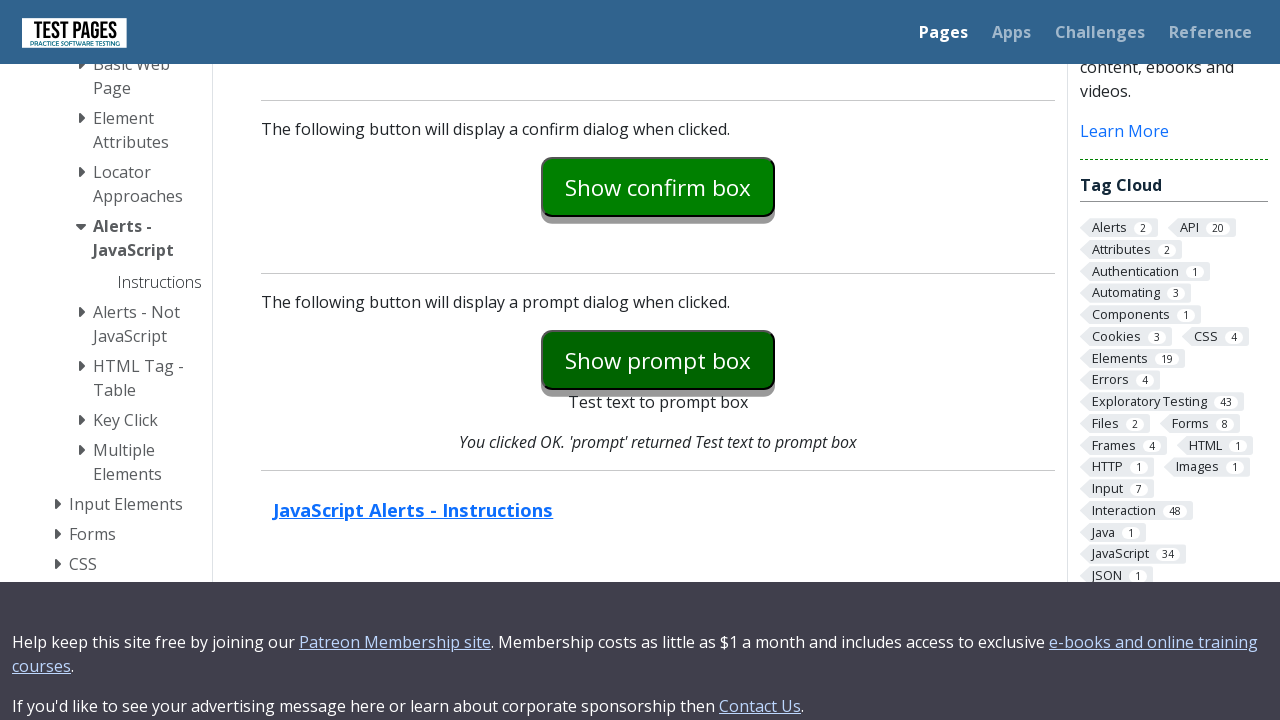

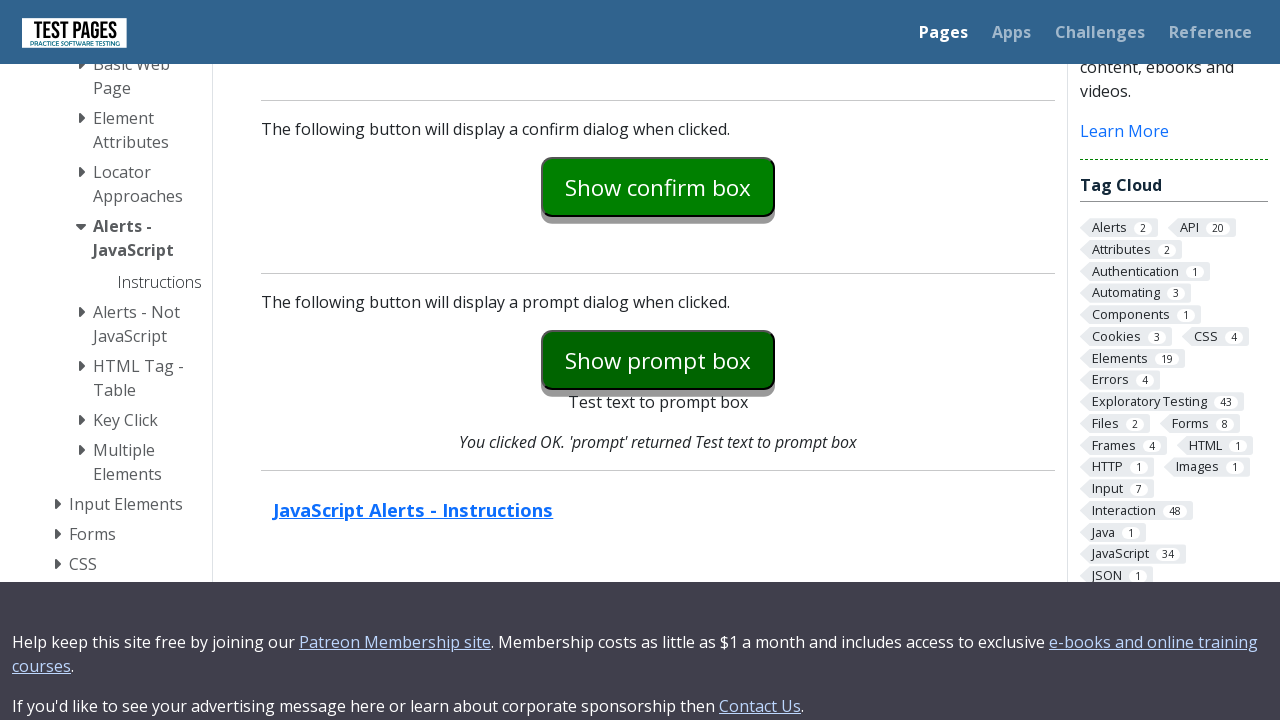